Tests user registration form by filling in personal details, password, accepting terms and submitting the form

Starting URL: https://www.rockcastle.cz/en/registrace

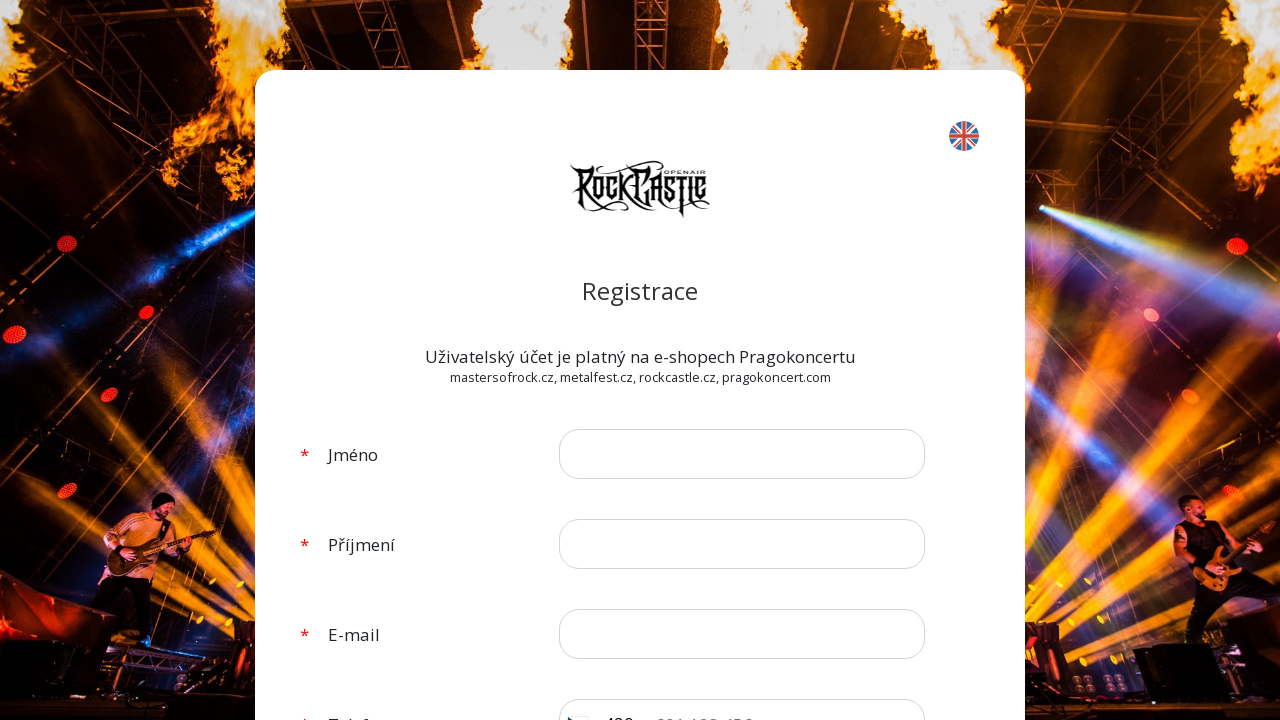

Filled first name field with 'Test' on #input-firstname
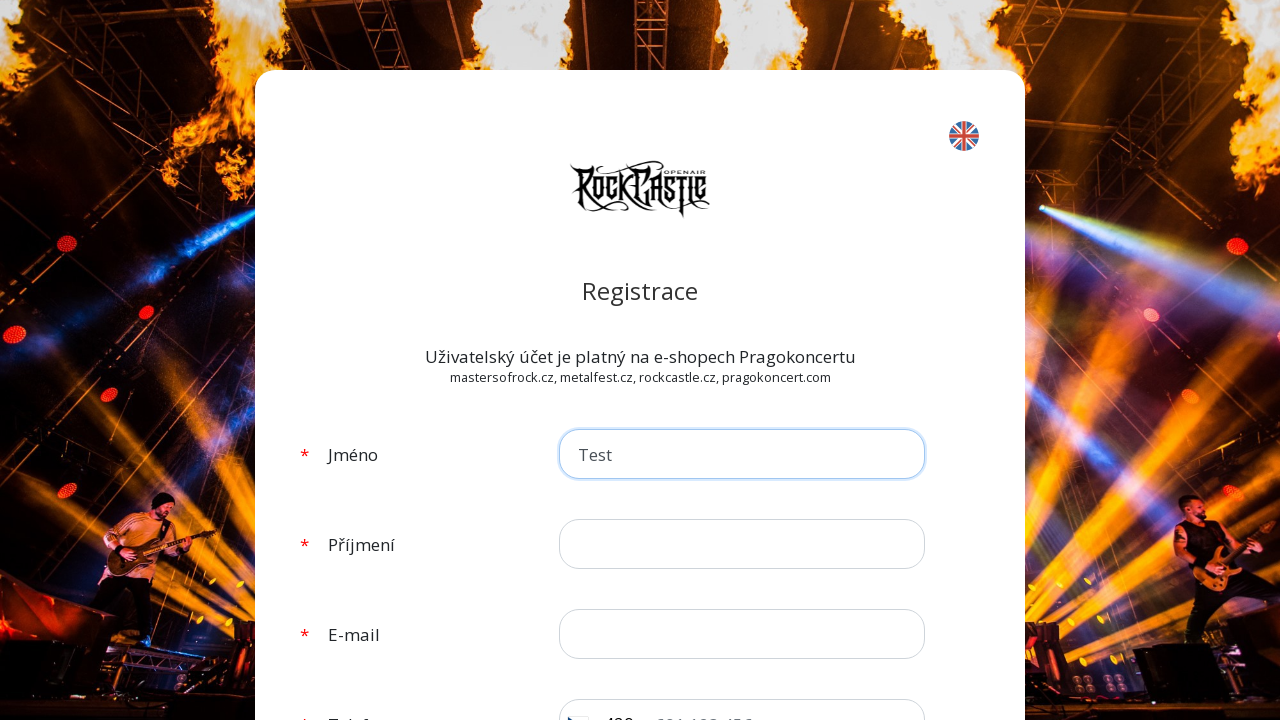

Filled last name field with 'User' on #input-lastname
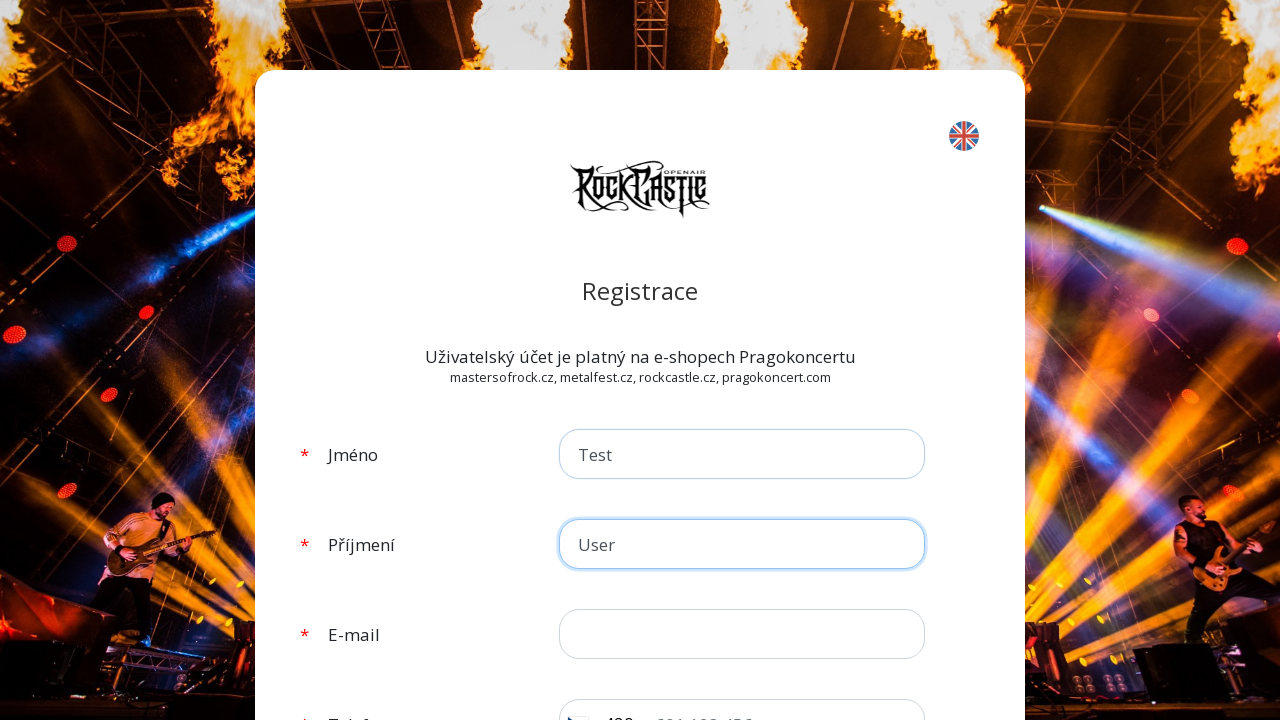

Filled email field with 'testuser847@example.com' on #input-email
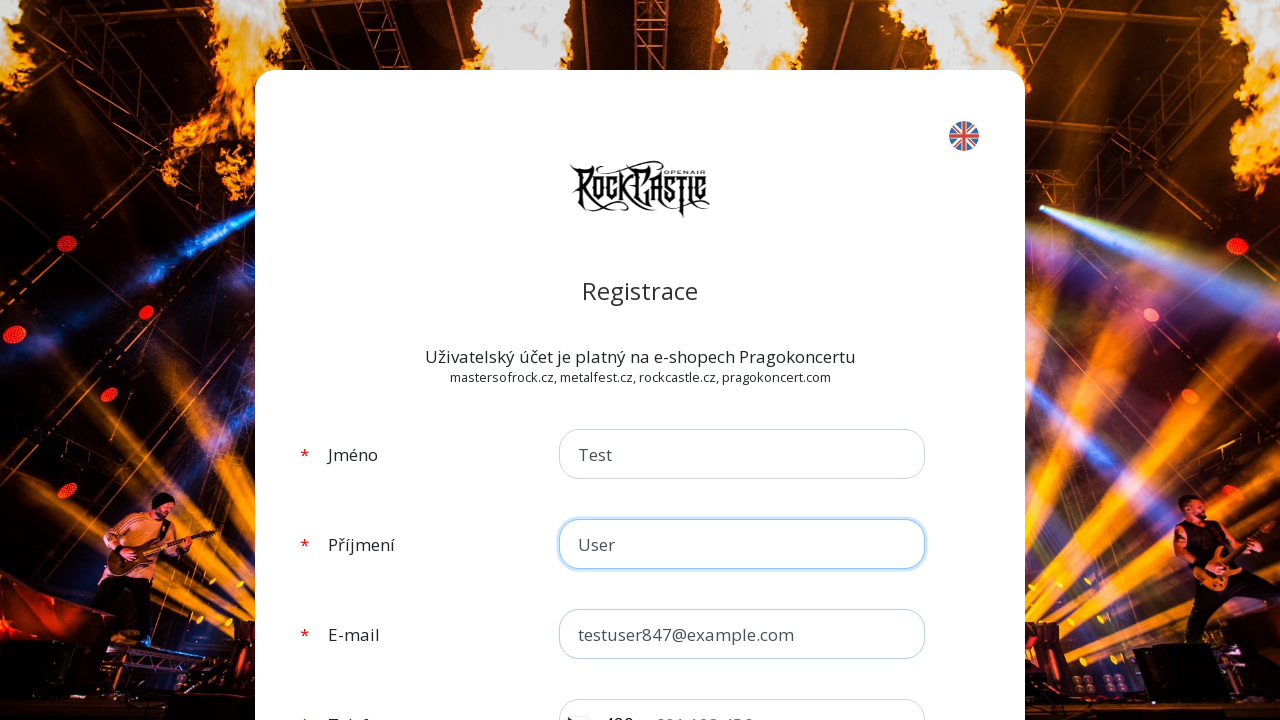

Filled phone number field with '123456789' on #input-telephone-2
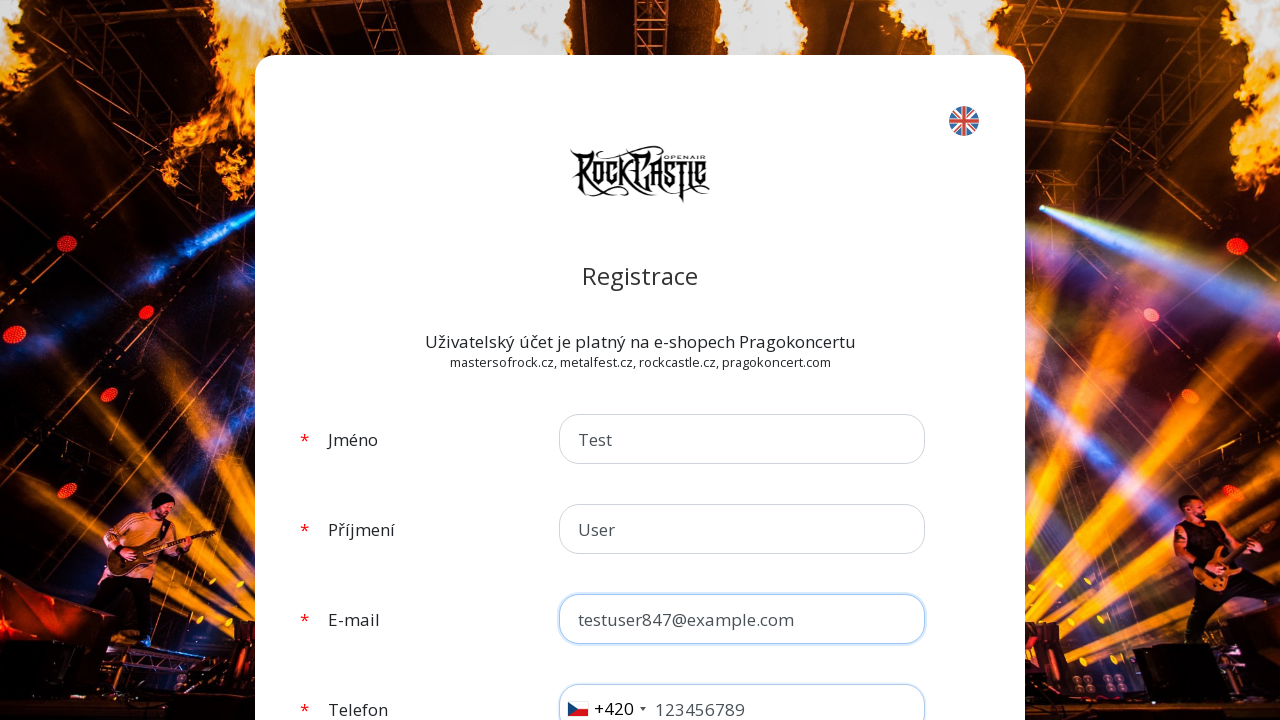

Filled password field with 'Password123' on #input-password
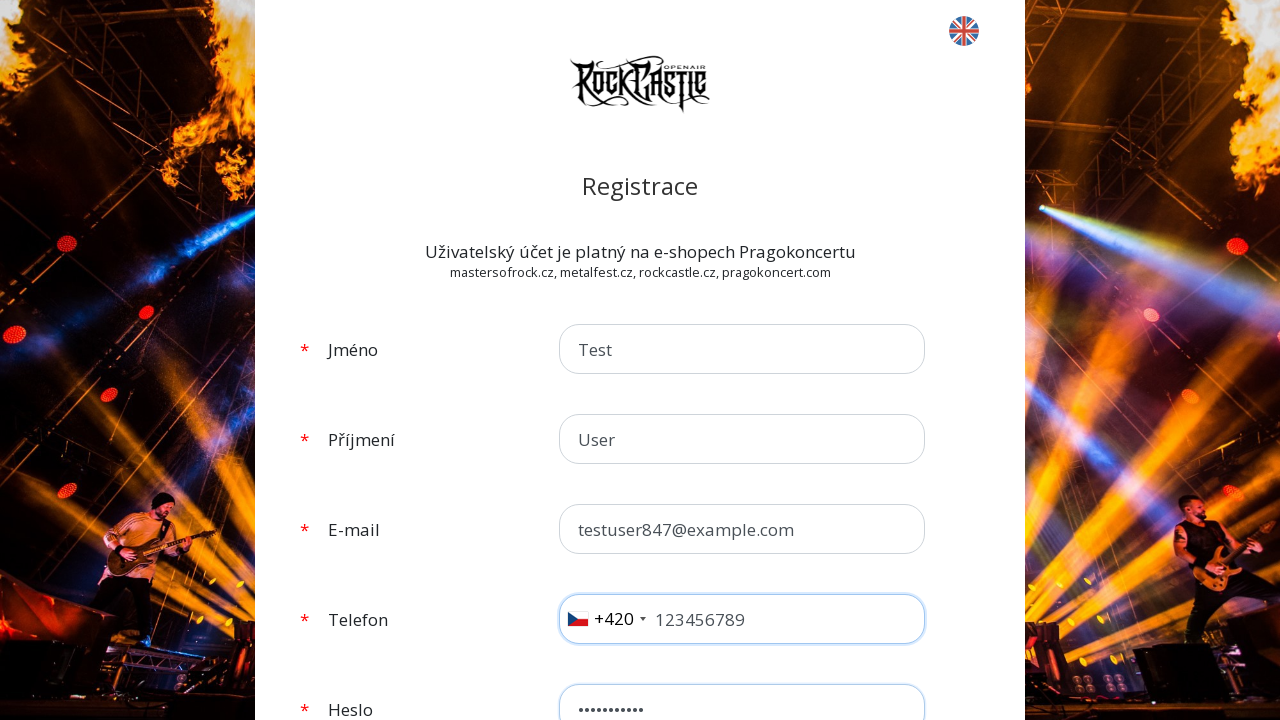

Filled password confirmation field with 'Password123' on #input-confirm
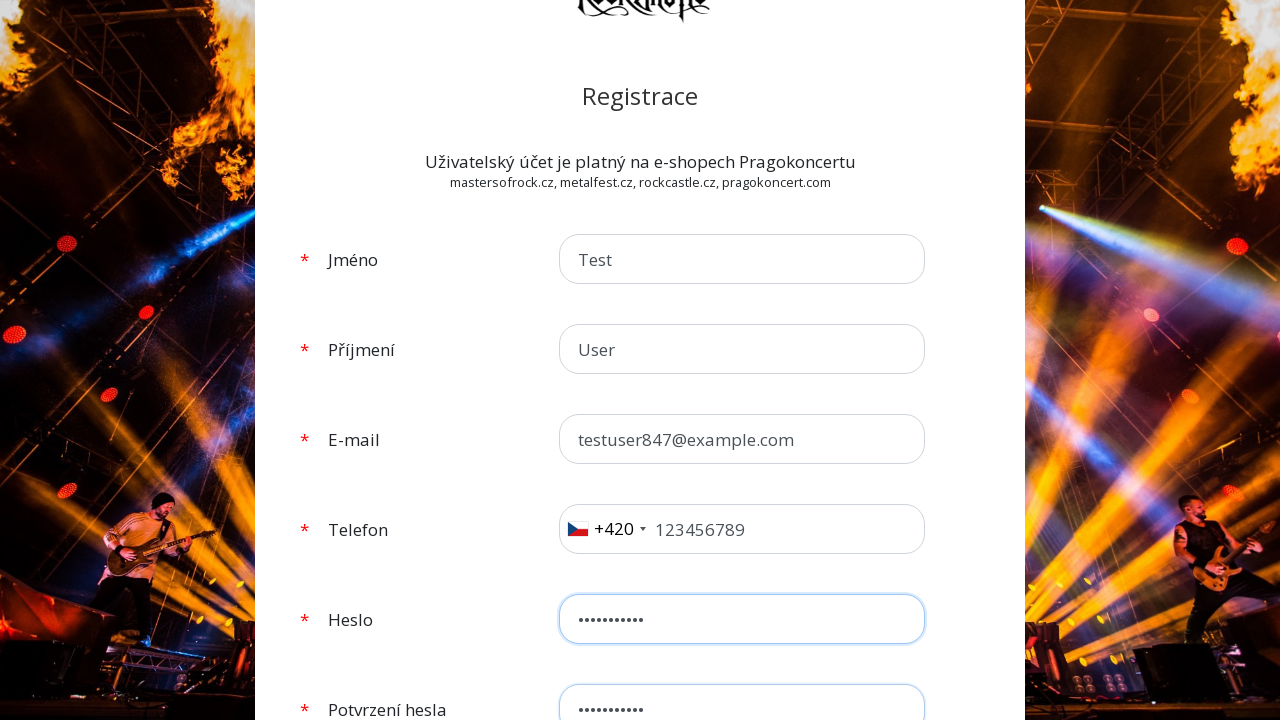

Checked terms and conditions checkbox at (326, 360) on xpath=//div//input[@name='agree' and @type='checkbox']
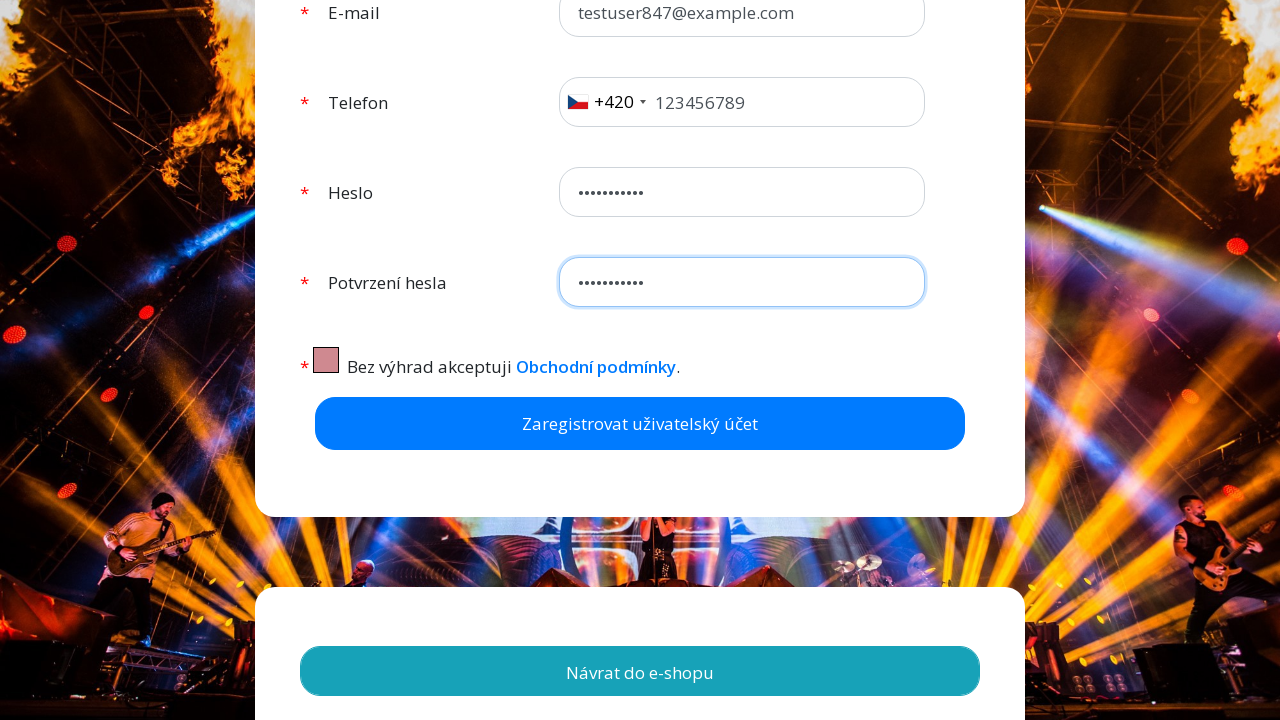

Clicked submit button to complete registration at (640, 423) on xpath=//div//input[contains(@class, 'btn-primary')]
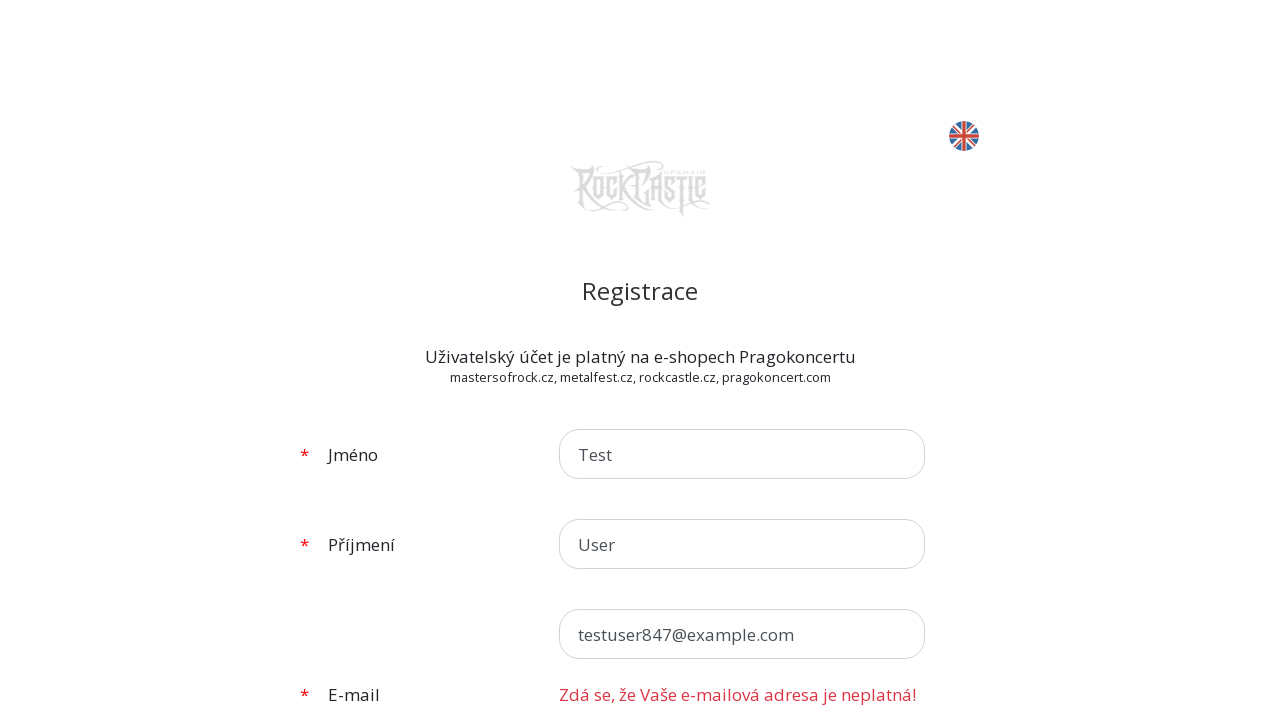

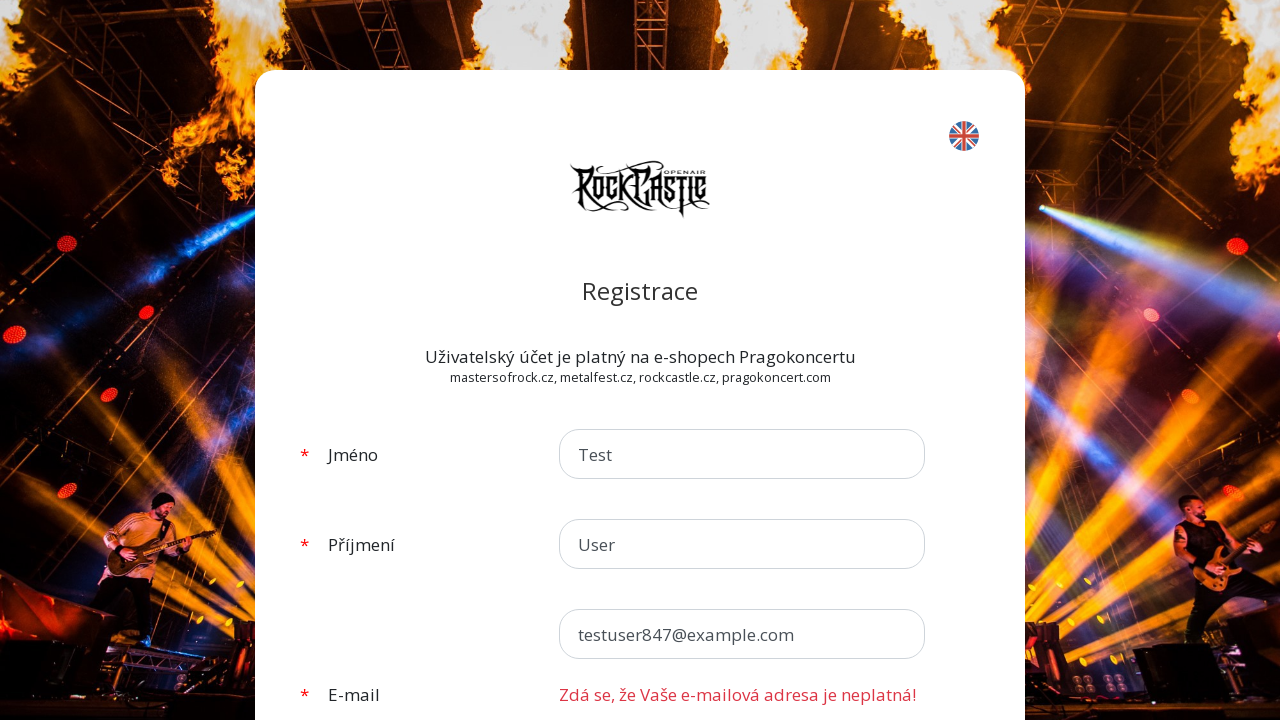